Verifies that the OrangeHRM login page loads correctly by checking that the page title contains "OrangeHRM"

Starting URL: https://opensource-demo.orangehrmlive.com/web/index.php/auth/login

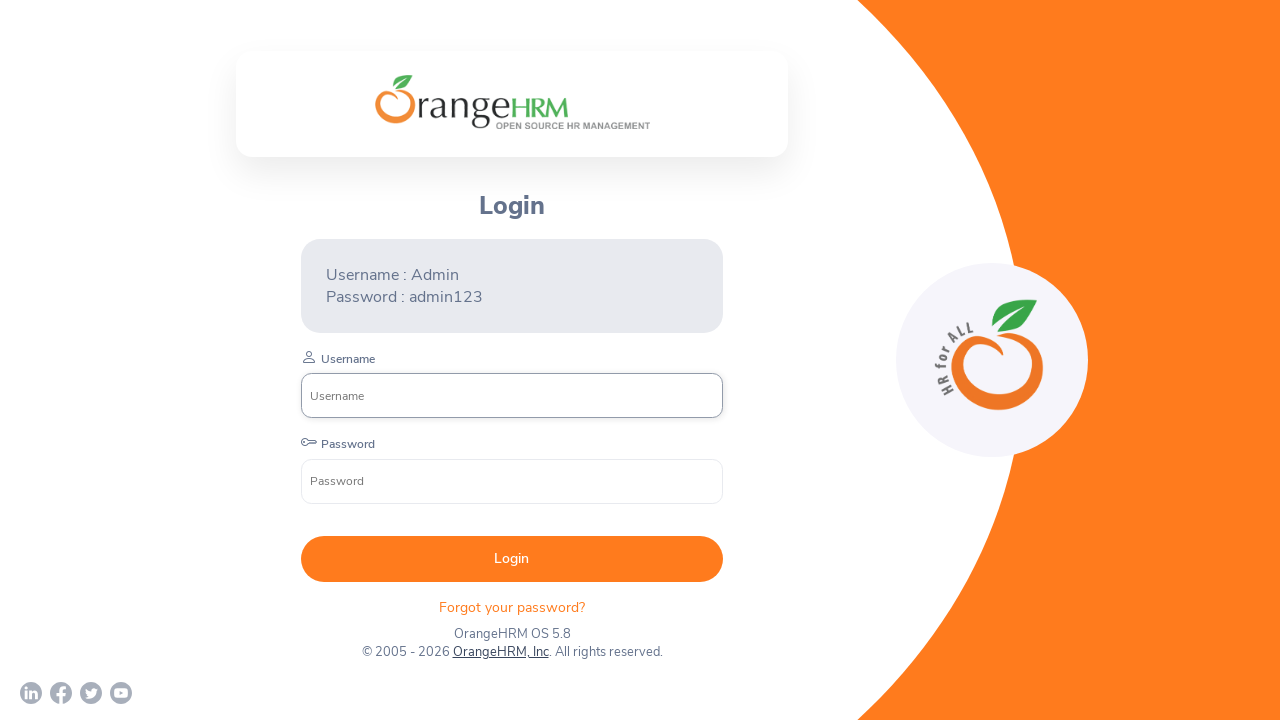

Username field became visible, indicating page has loaded
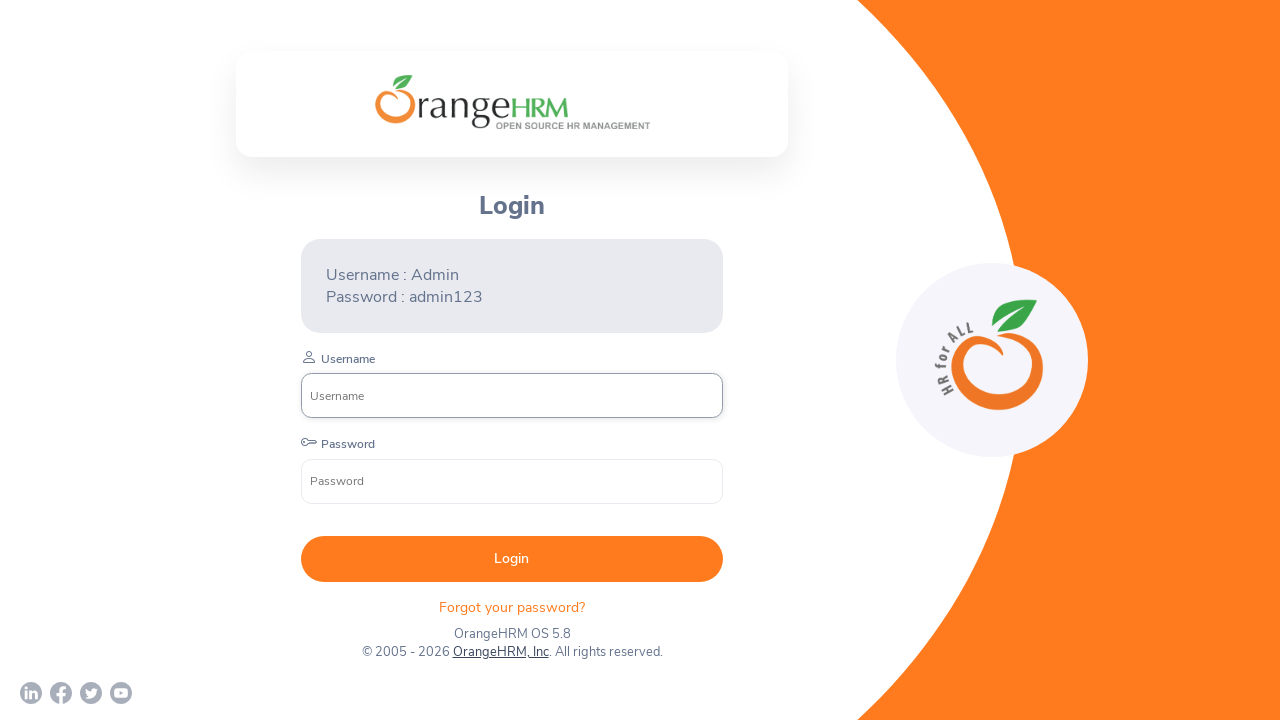

Retrieved page title: 'OrangeHRM'
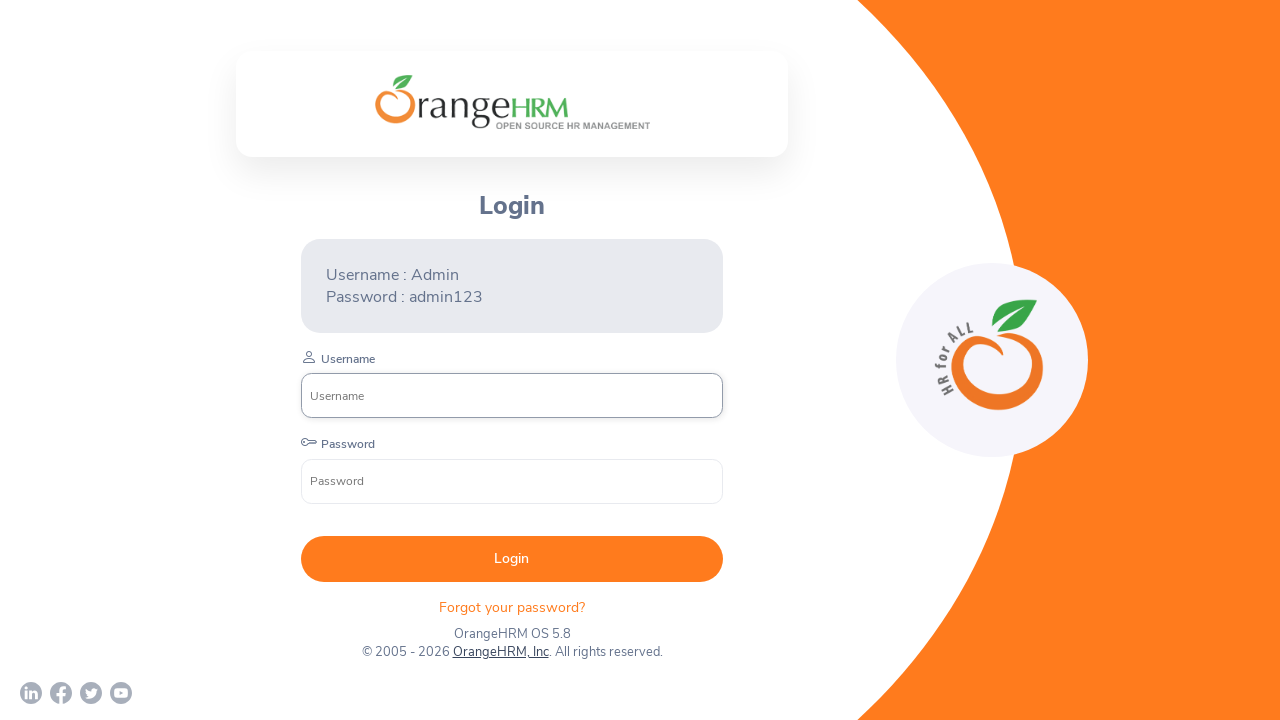

Assertion passed: page title contains 'OrangeHRM'
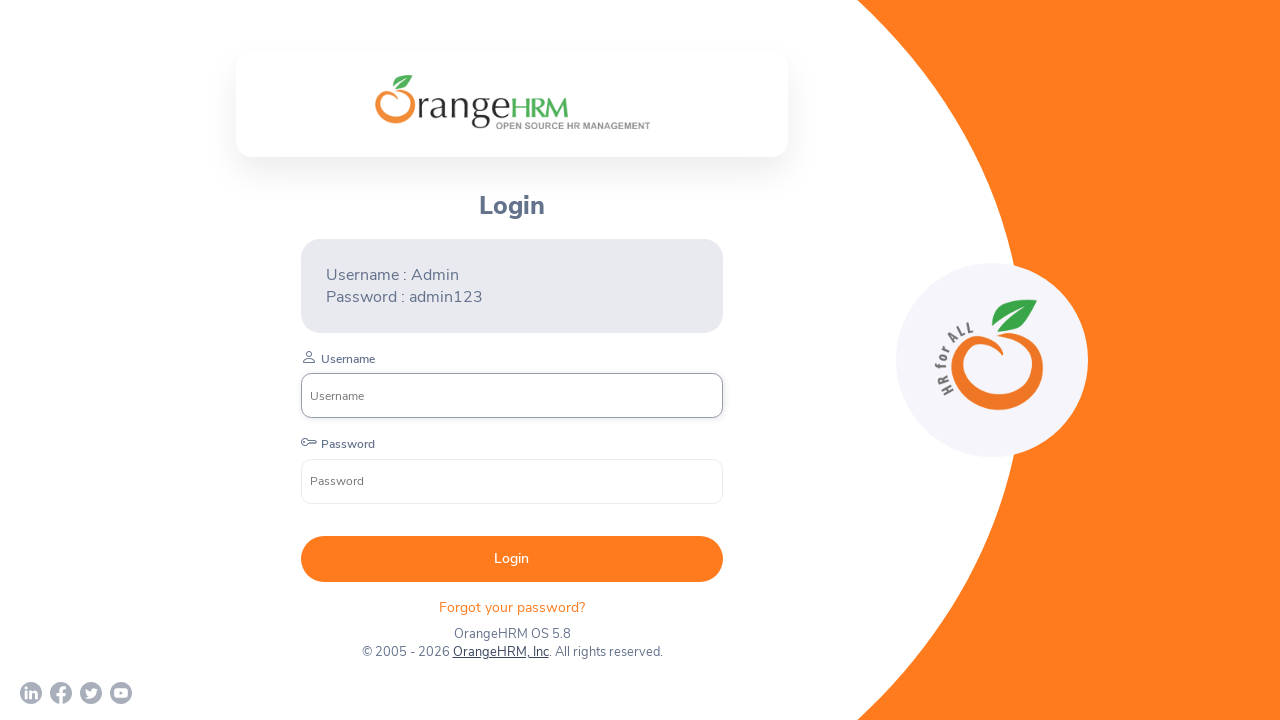

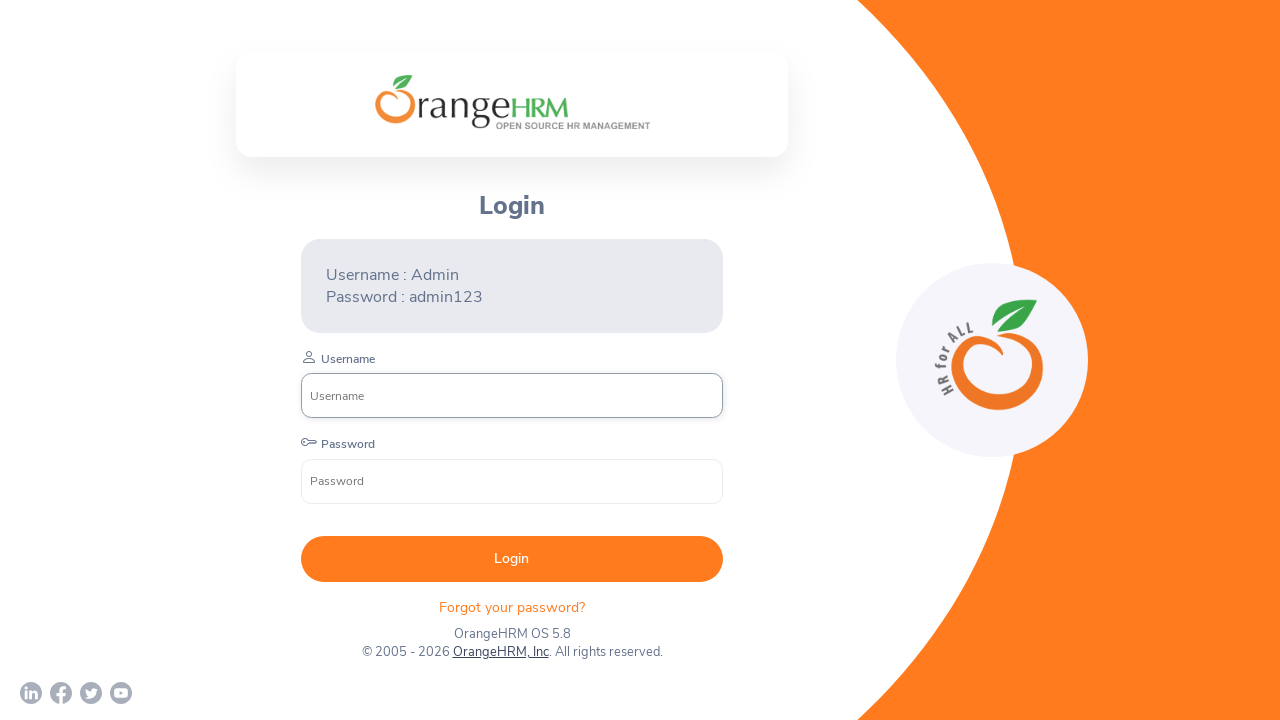